Tests the Reset functionality by clicking the Reset link and verifying the cat list is reset to default values

Starting URL: https://cs1632.appspot.com/

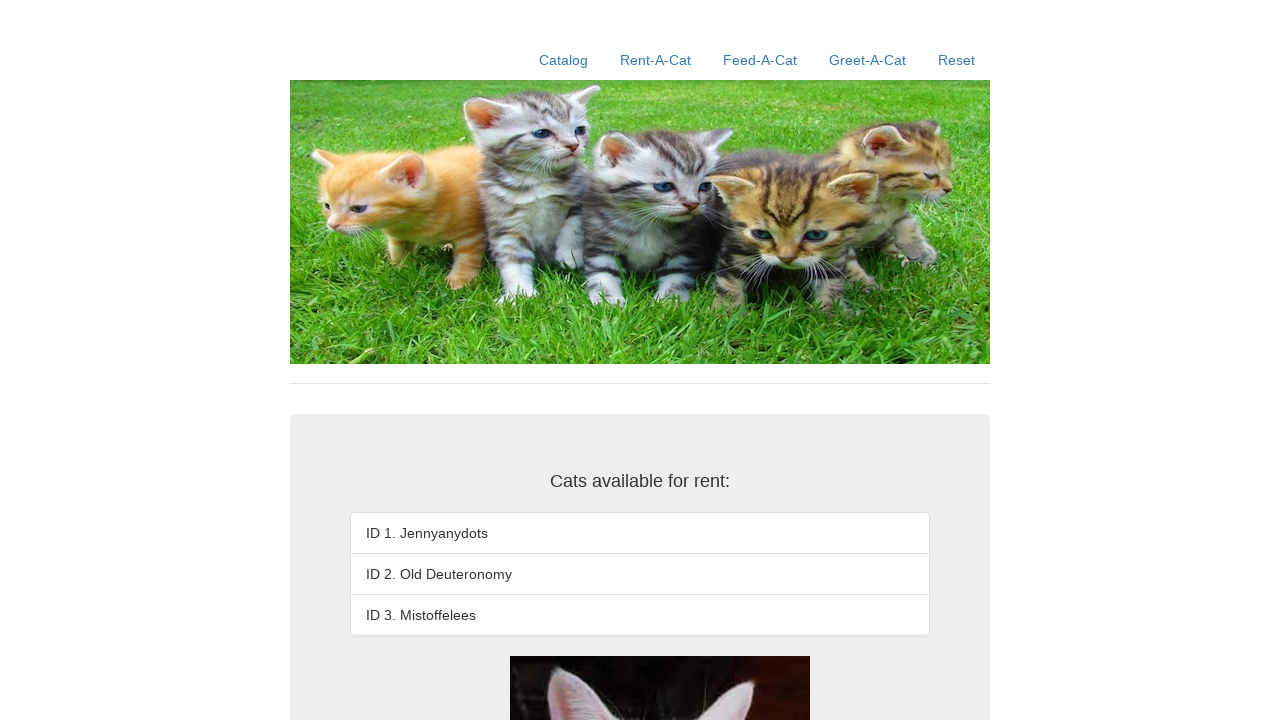

Clicked Reset link to reset cat list to default values at (956, 60) on text=Reset
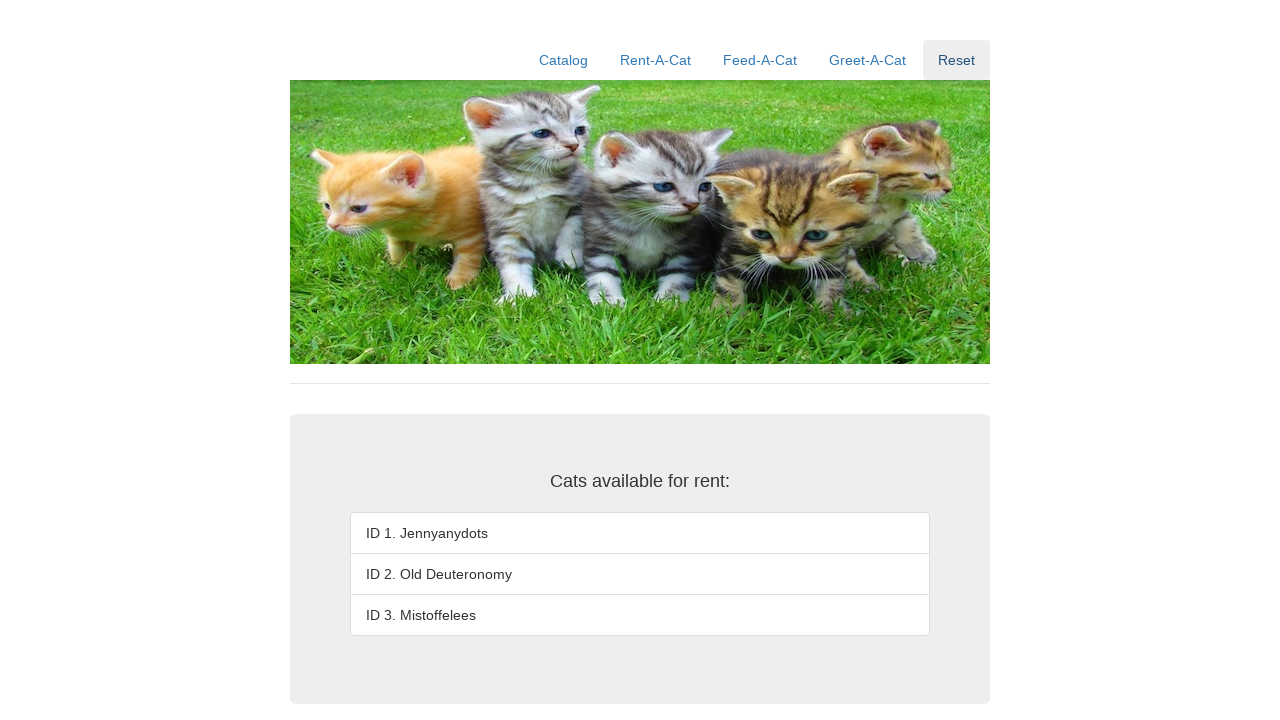

Cat list loaded after reset
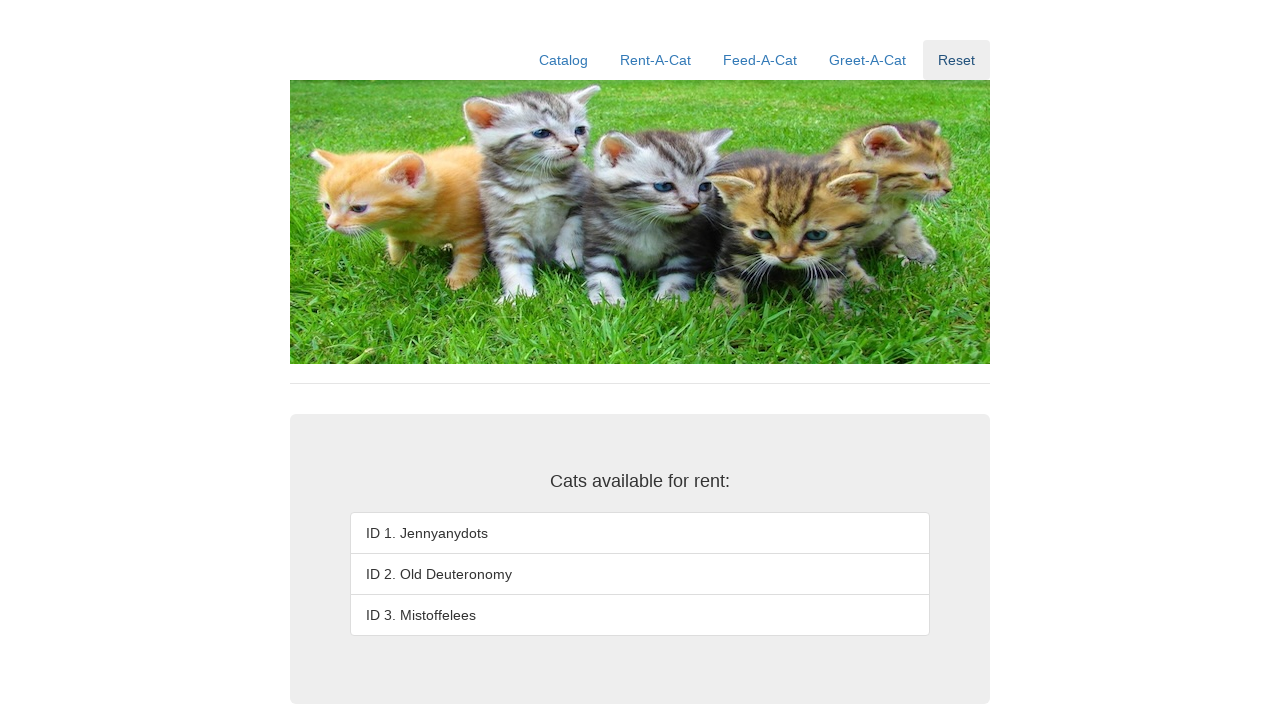

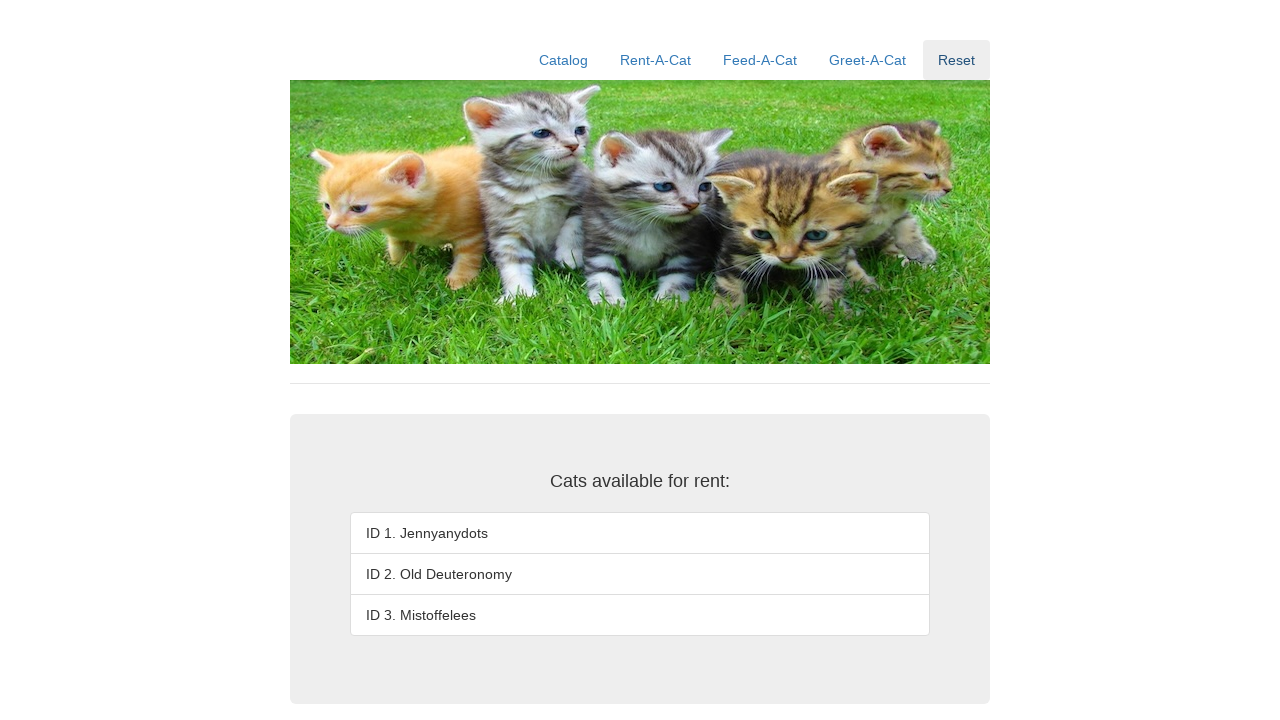